Tests dynamic table functionality by clicking to expand the data input section, entering JSON data into a textbox, refreshing the table, and verifying the table populates with the entered data.

Starting URL: https://testpages.herokuapp.com/styled/tag/dynamic-table.html

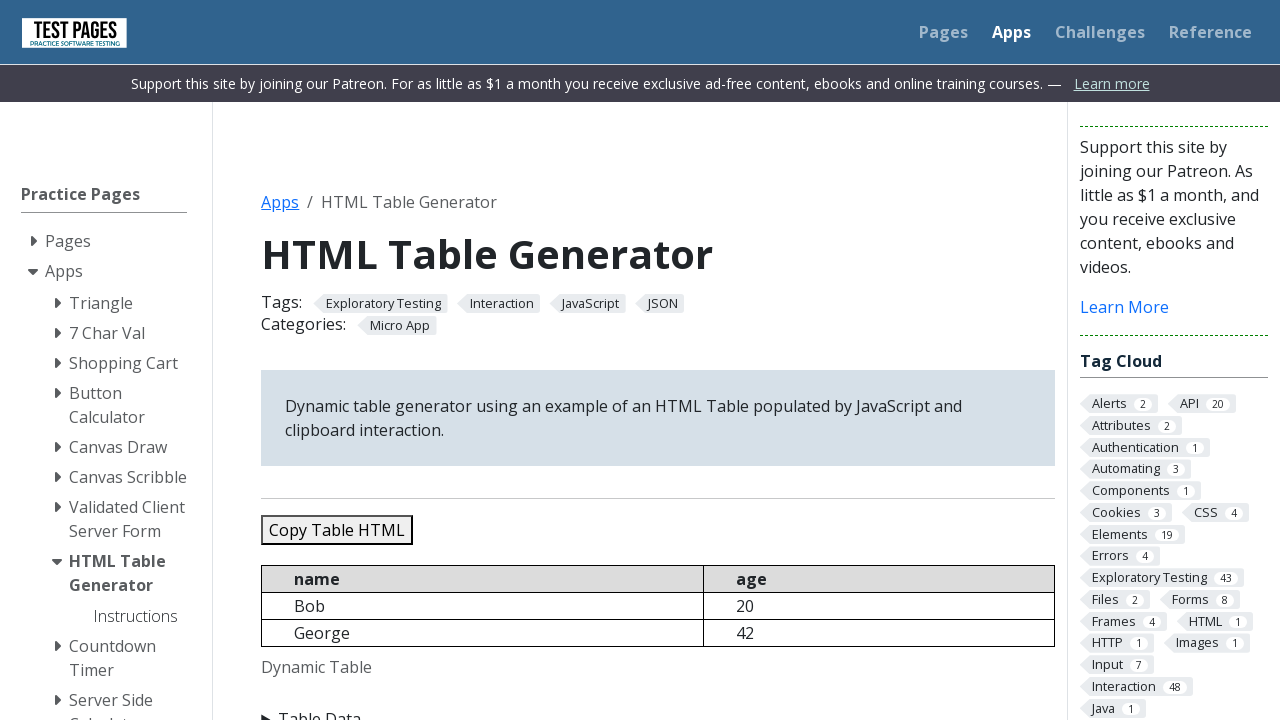

Clicked Table Data button to expand the input section at (658, 708) on xpath=//summary[text()='Table Data']
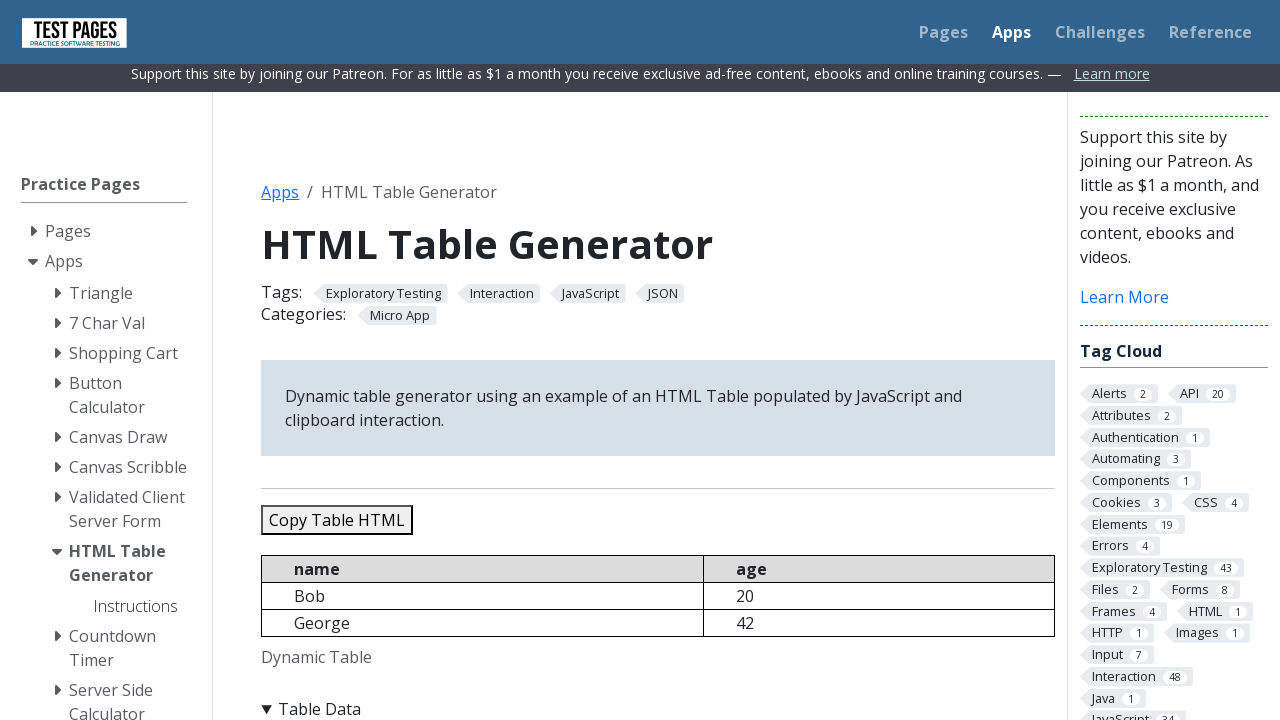

Cleared the JSON data textbox on #jsondata
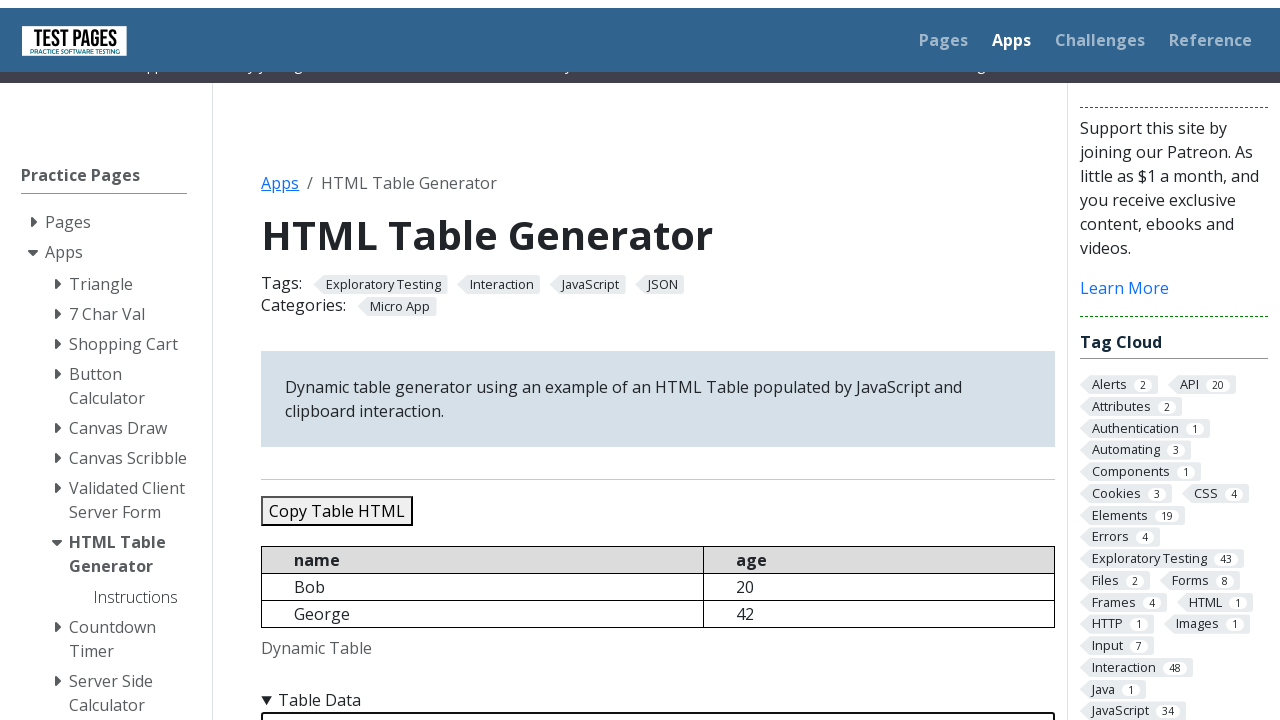

Entered JSON data with 5 records (Bob, George, Sara, Conor, Jennifer) into the textbox on #jsondata
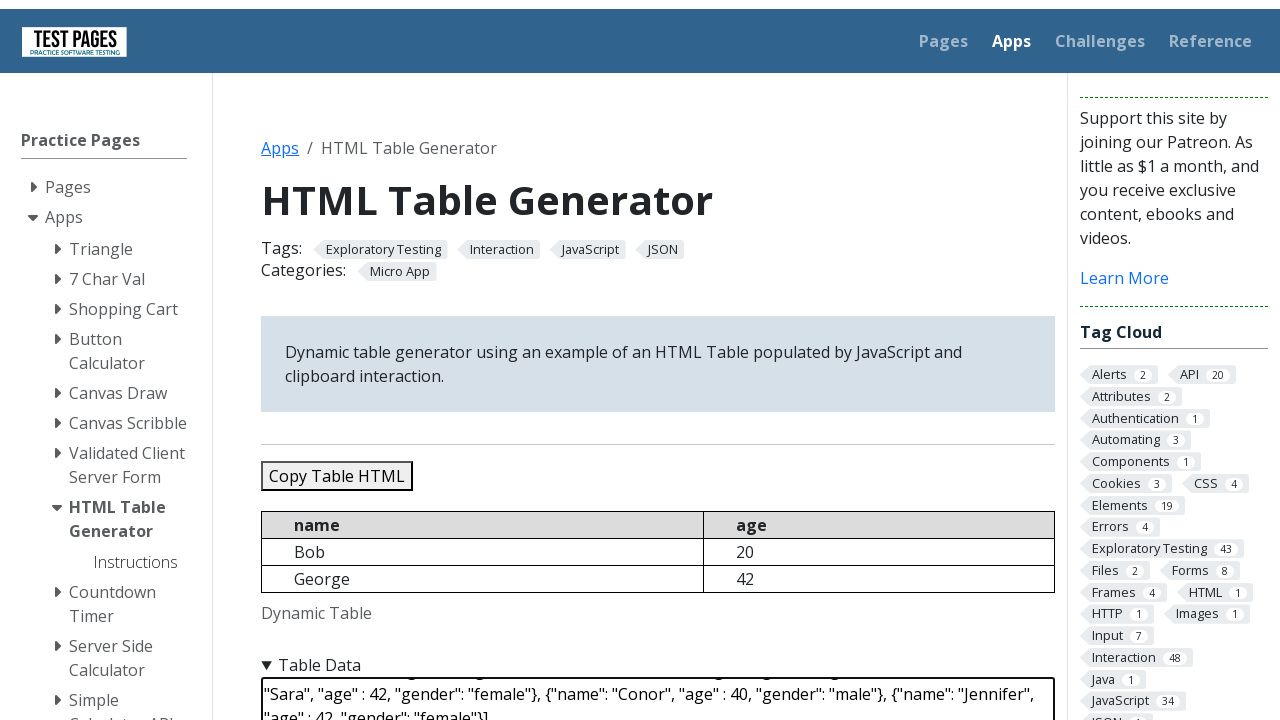

Clicked Refresh Table button to update the dynamic table at (359, 360) on #refreshtable
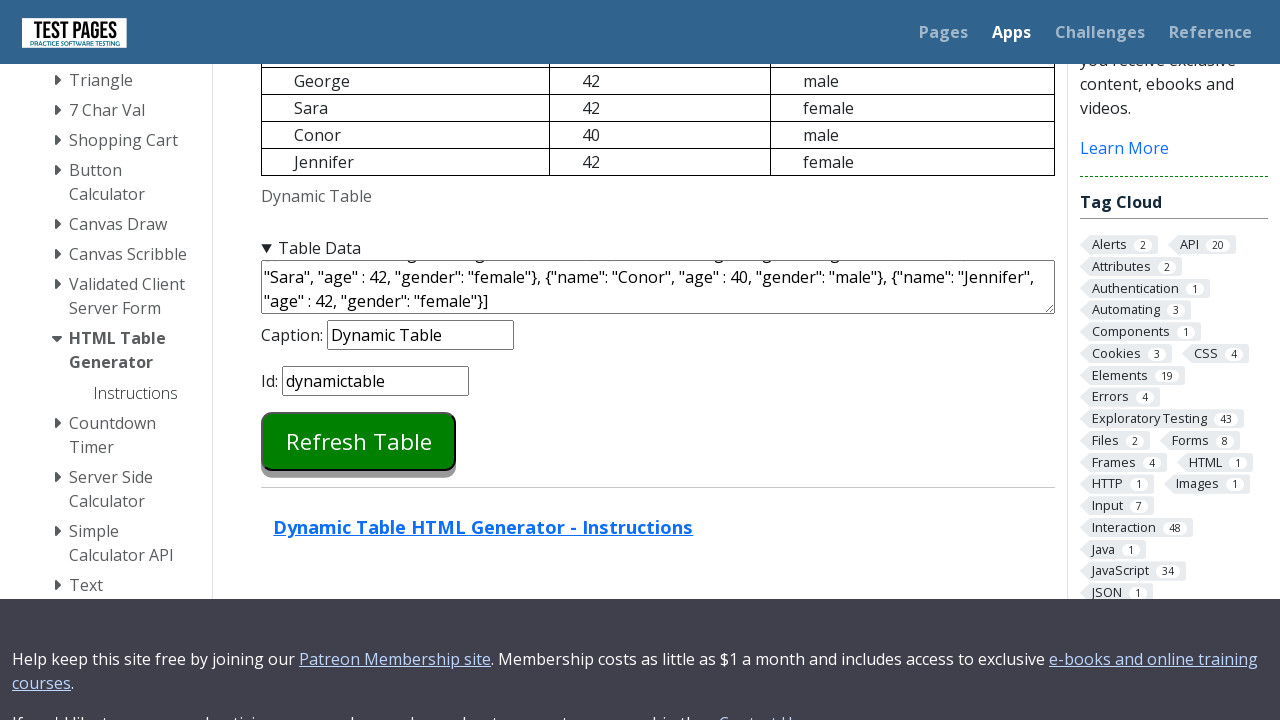

Dynamic table loaded and became visible
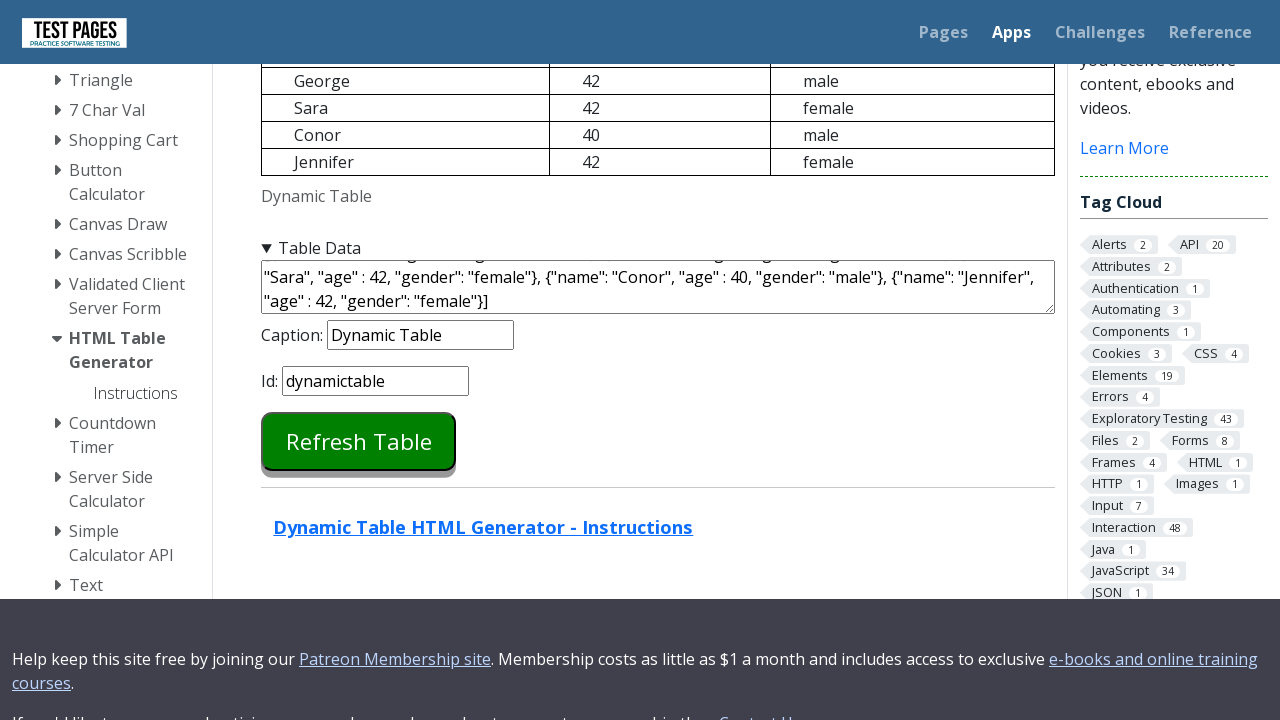

Retrieved table content for verification
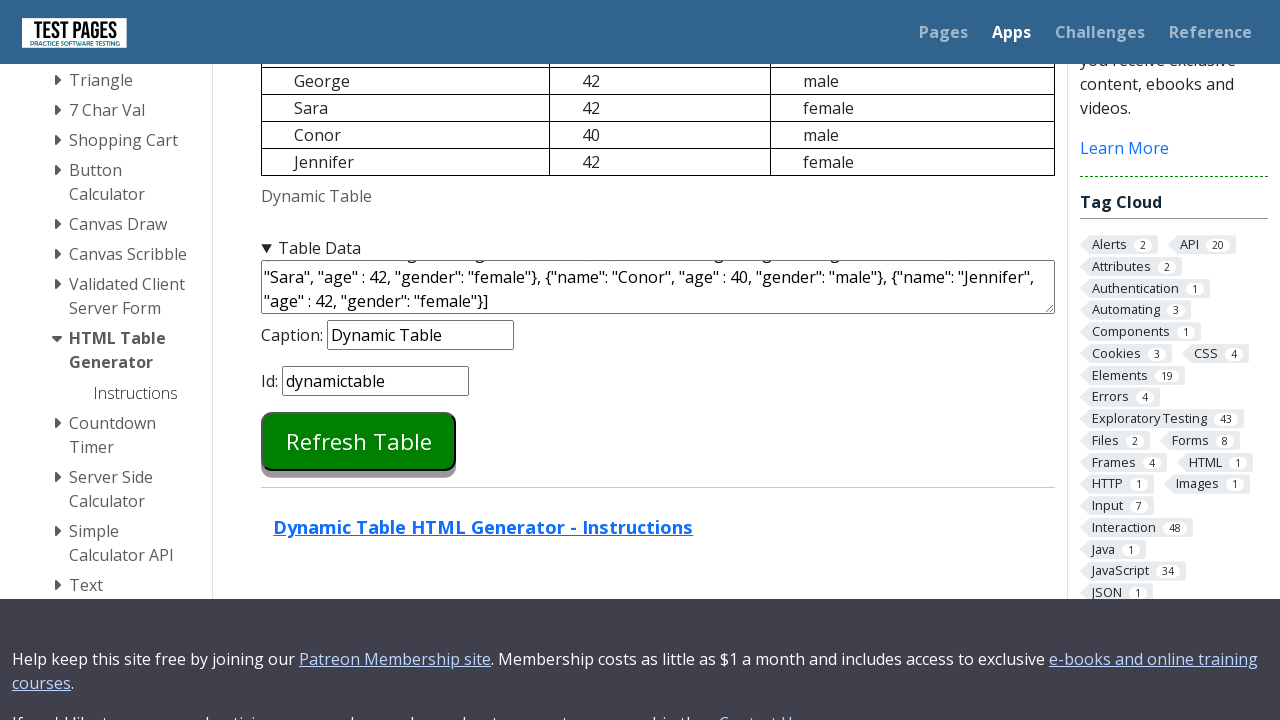

Verified table contains Bob's record (age 20)
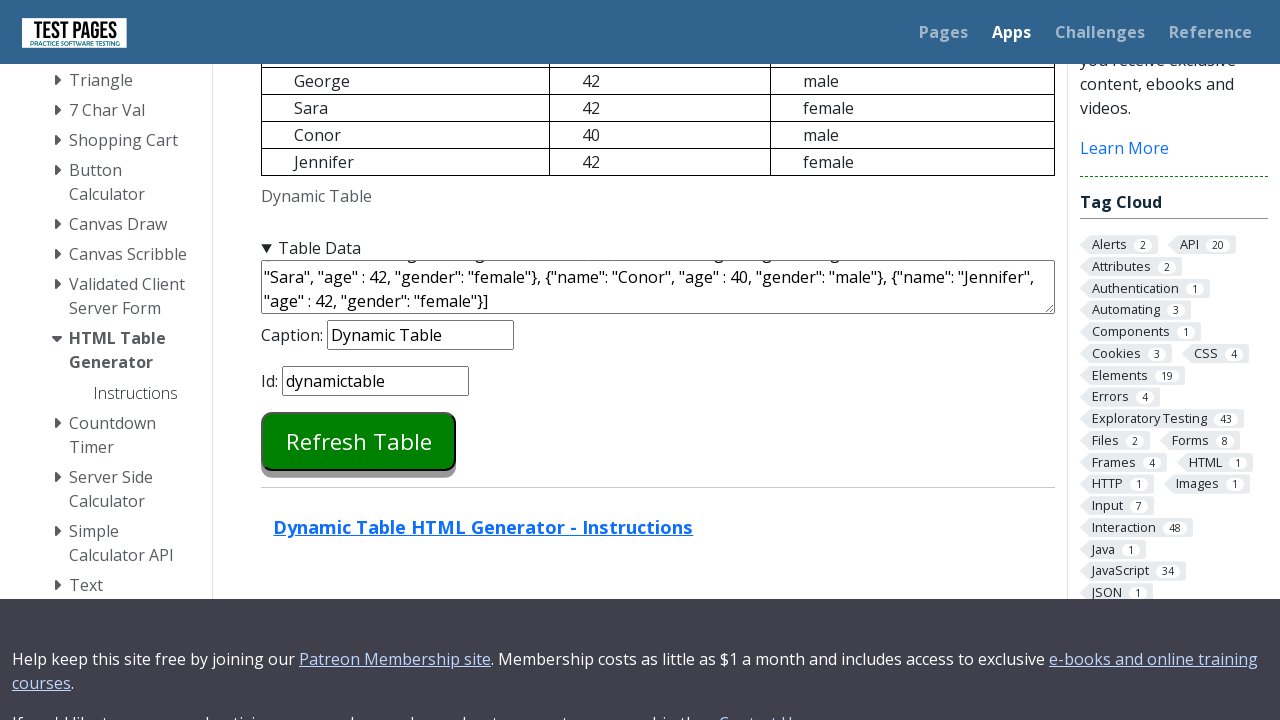

Verified table contains George's record (age 42)
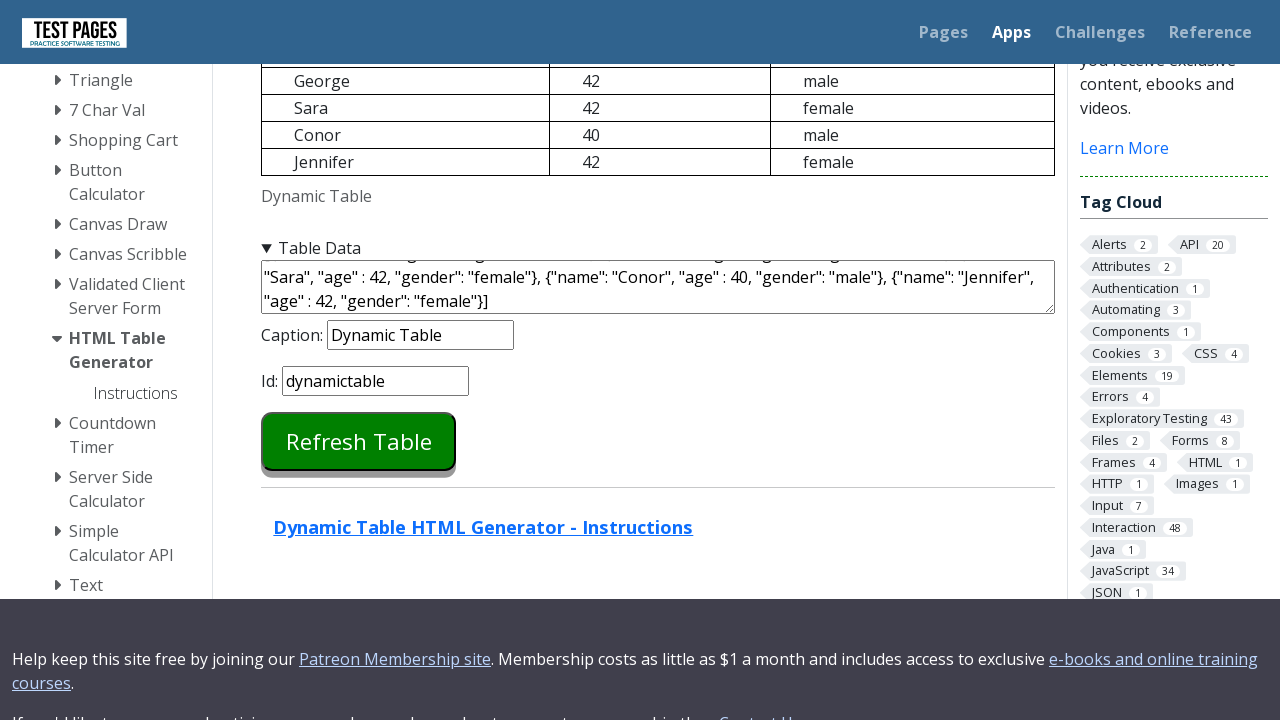

Verified table contains Sara's record (female)
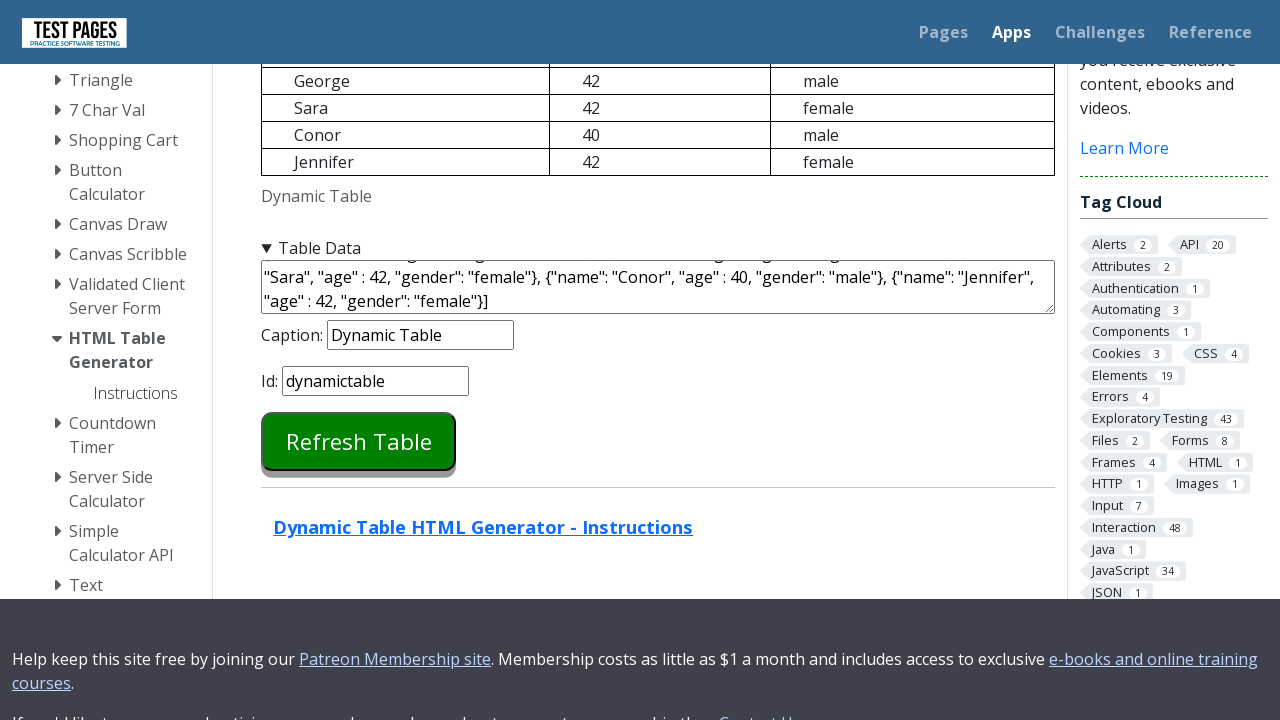

Verified table contains Conor's record (age 40)
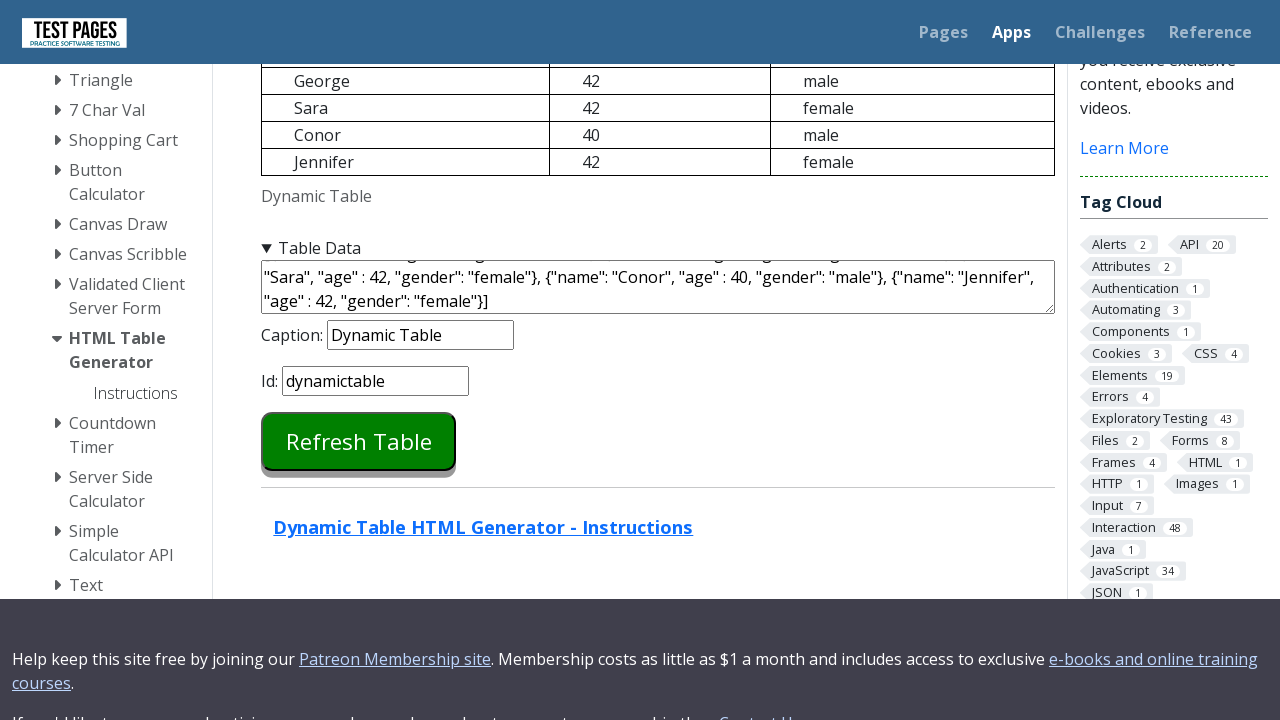

Verified table contains Jennifer's record
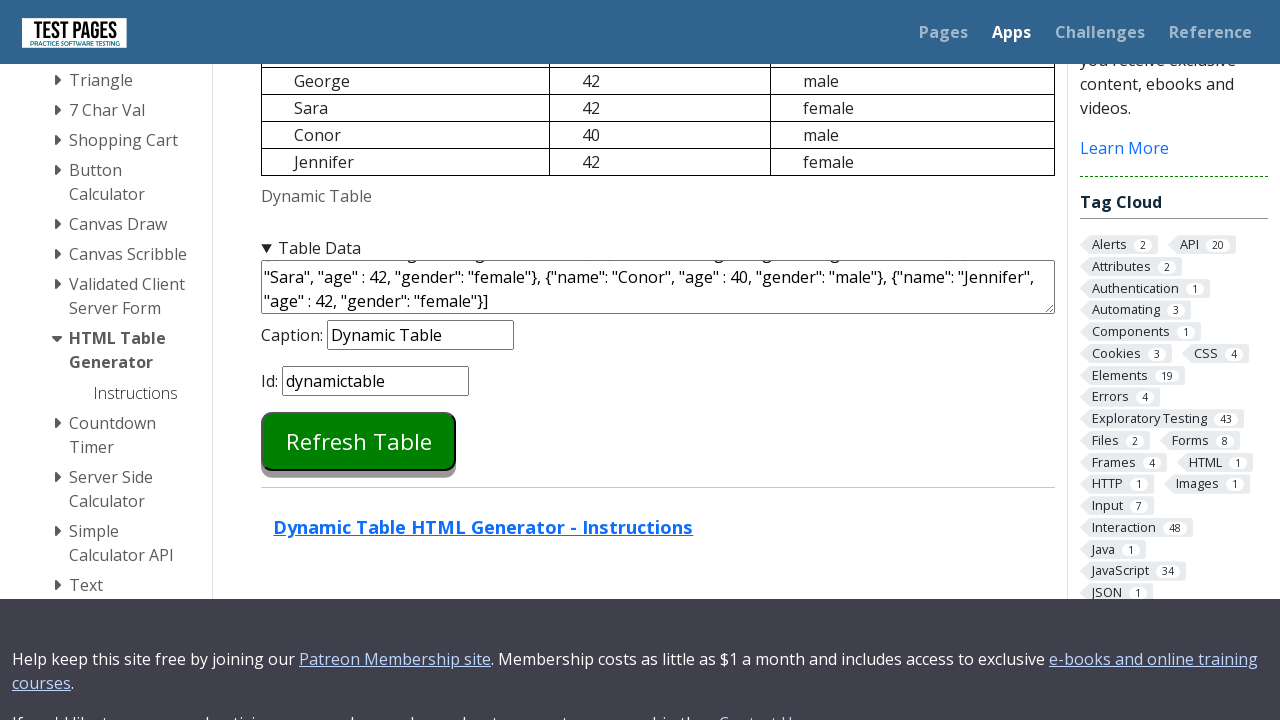

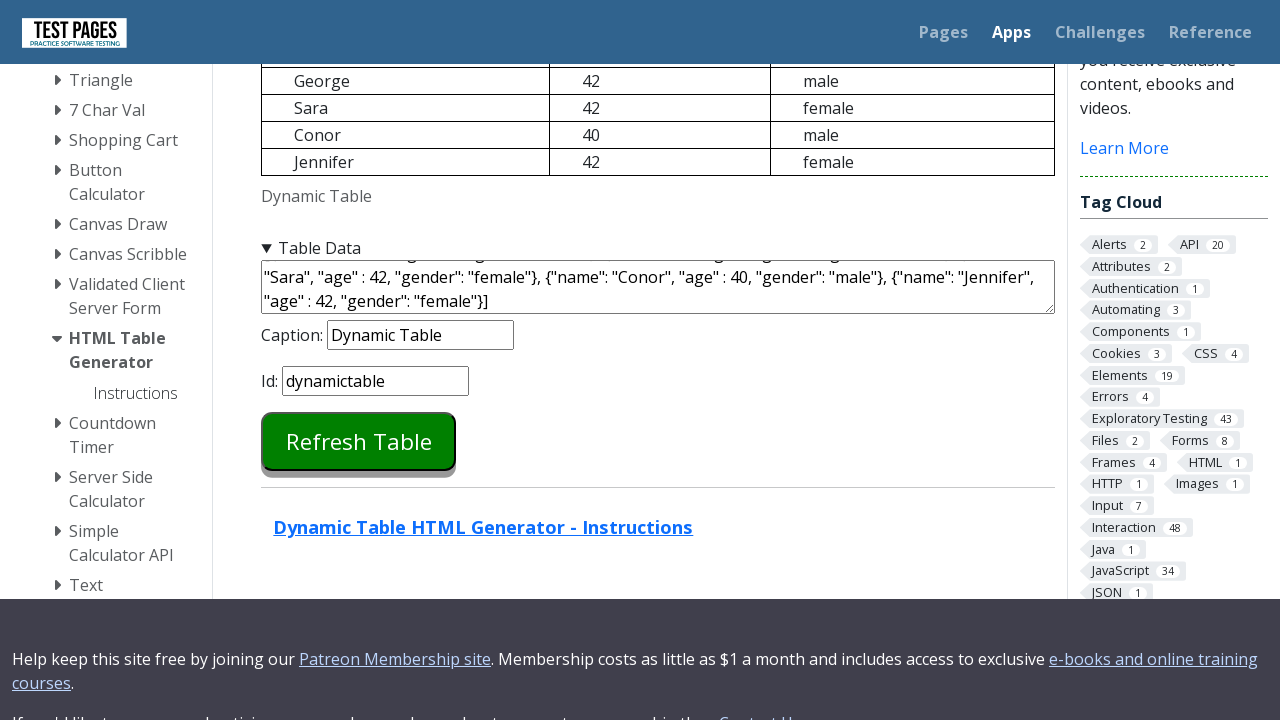